Tests selecting a single value from a dropdown menu within an iframe on W3Schools

Starting URL: https://www.w3schools.com/tags/tryit.asp?filename=tryhtml_select_multiple

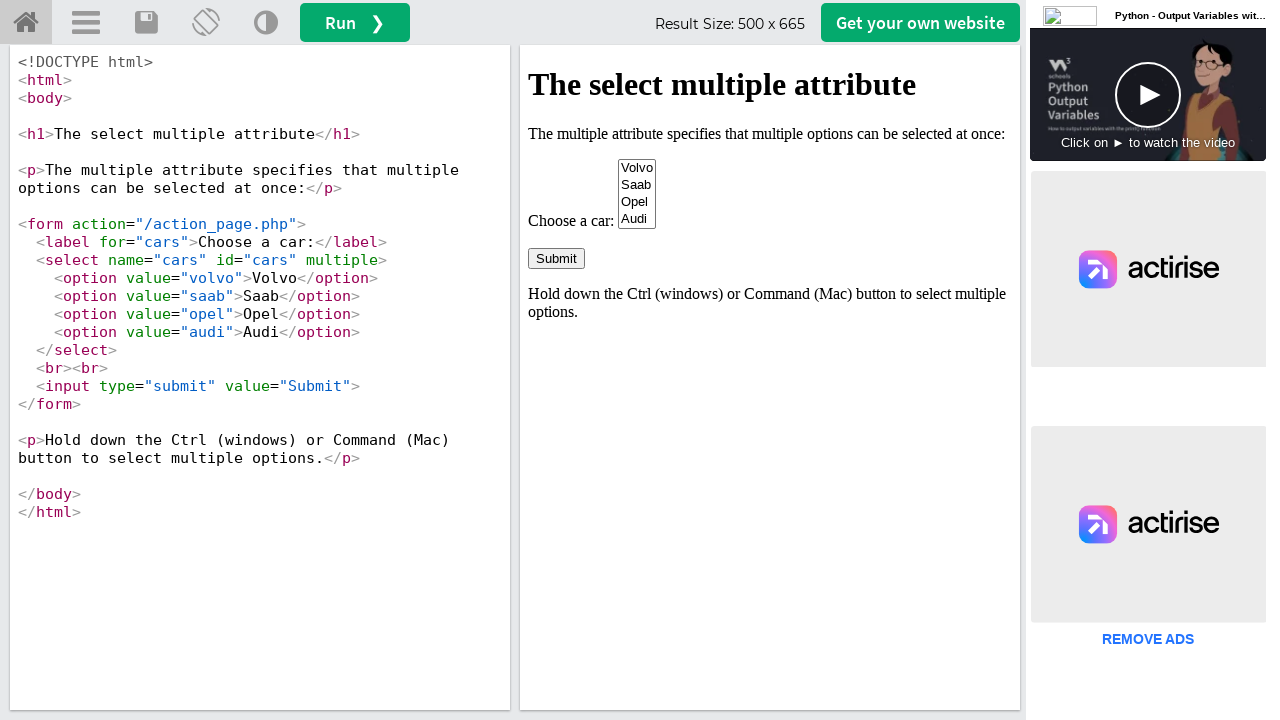

Located iframe containing the dropdown menu
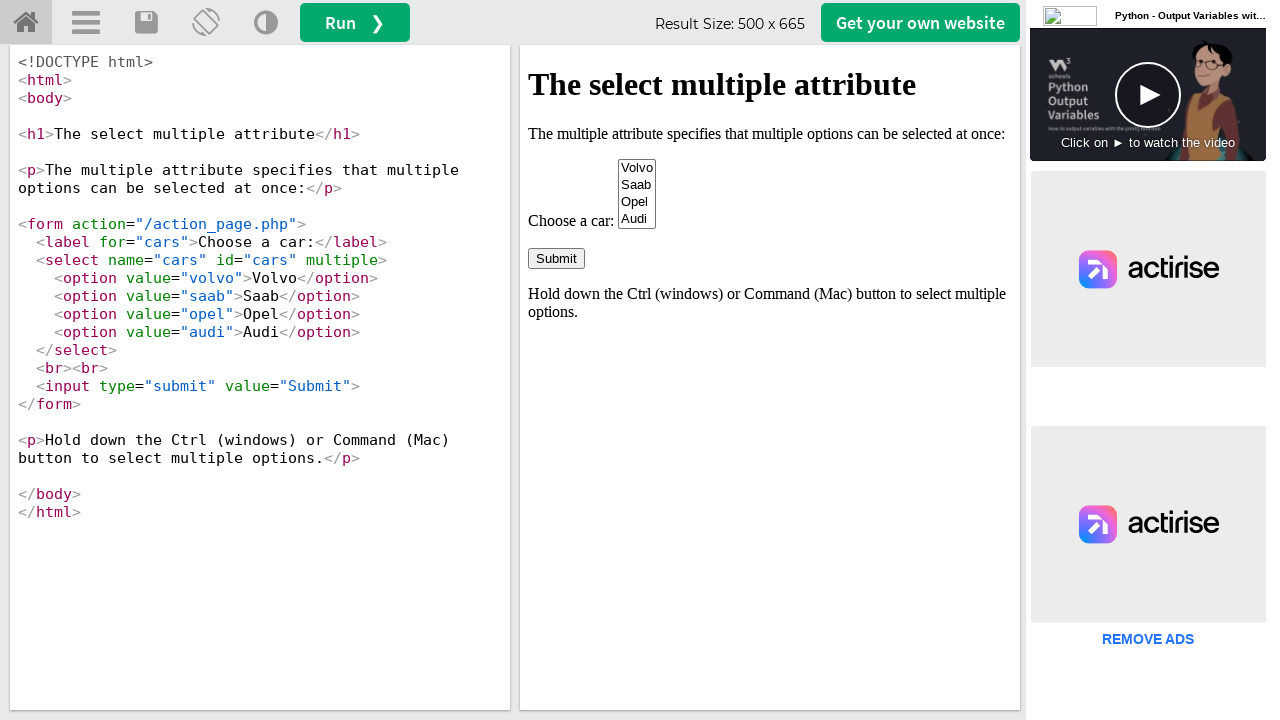

Selected option at index 1 from the cars dropdown menu on iframe[name='iframeResult'] >> internal:control=enter-frame >> select[name='cars
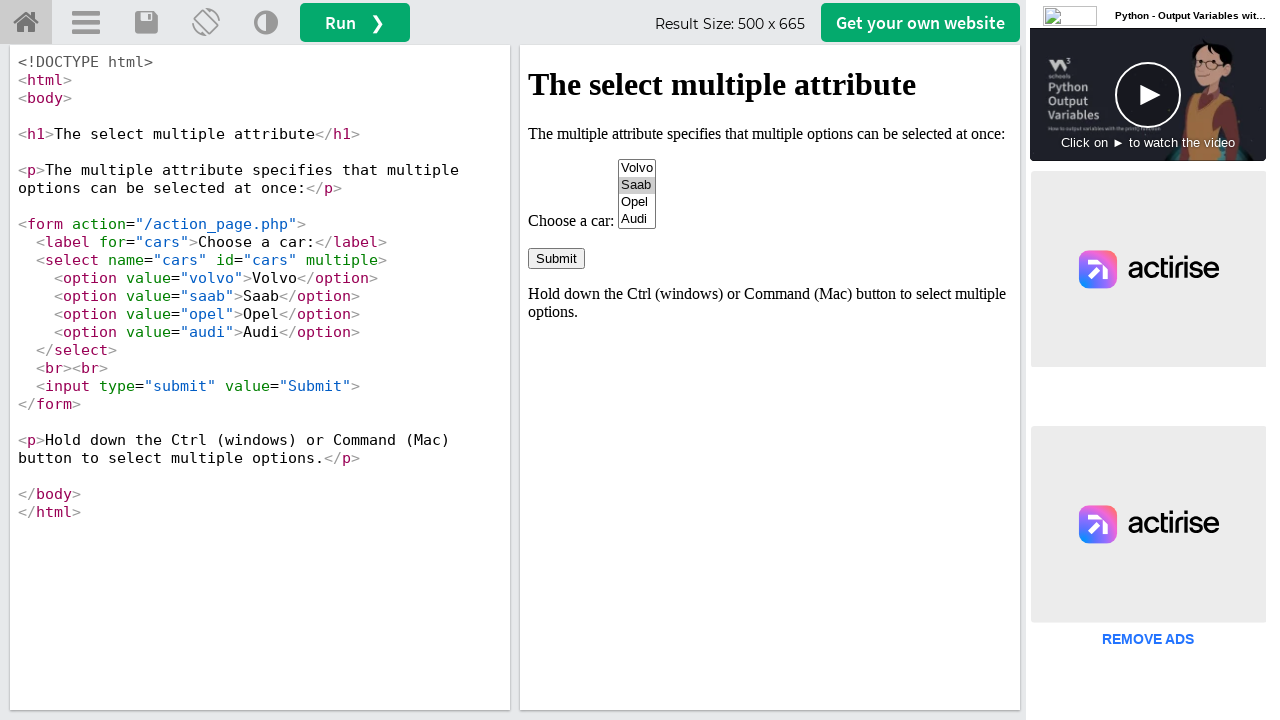

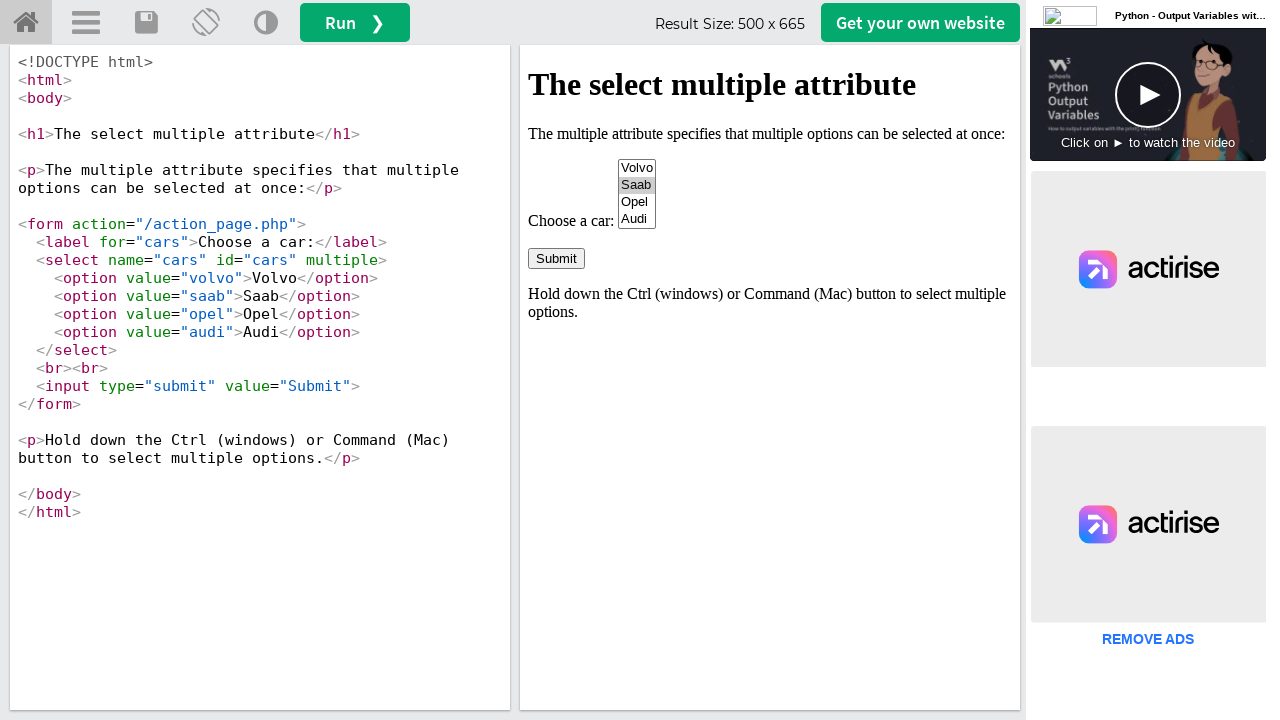